Tests window handle switching by clicking a link that opens a new window, switching between windows, and verifying page titles on both windows.

Starting URL: https://the-internet.herokuapp.com/windows

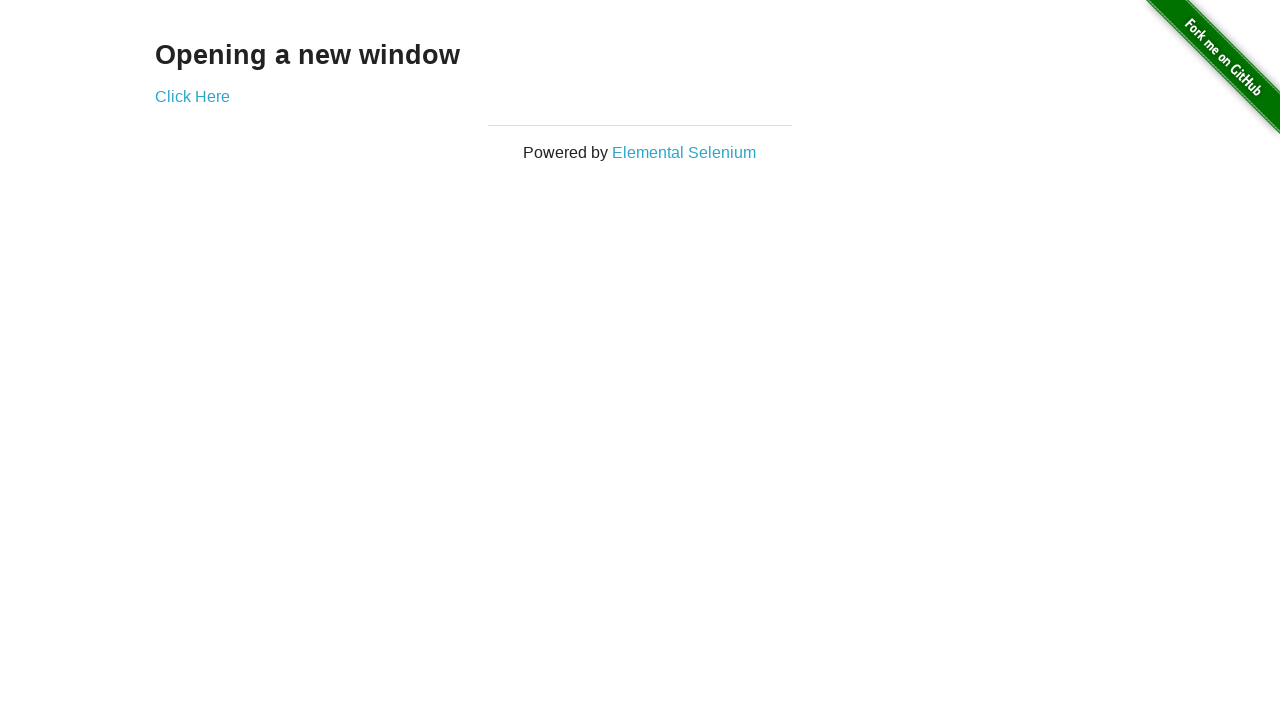

Verified heading text is 'Opening a new window'
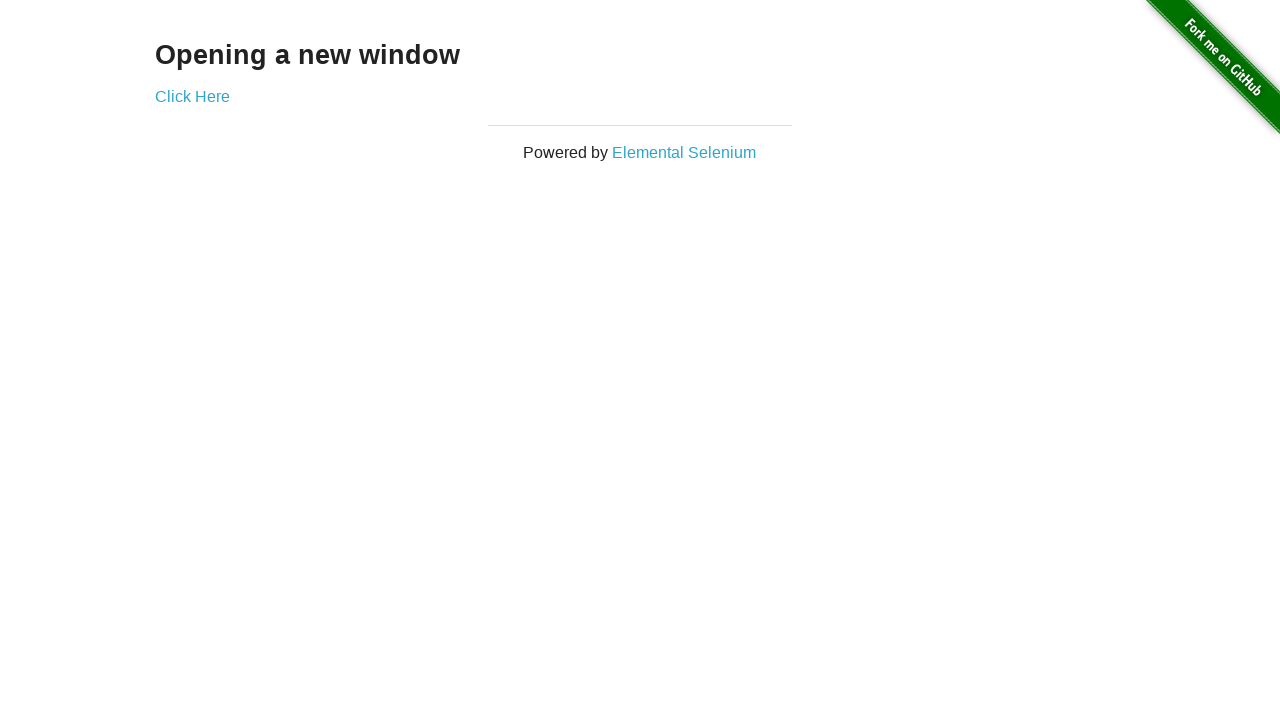

Verified page title is 'The Internet'
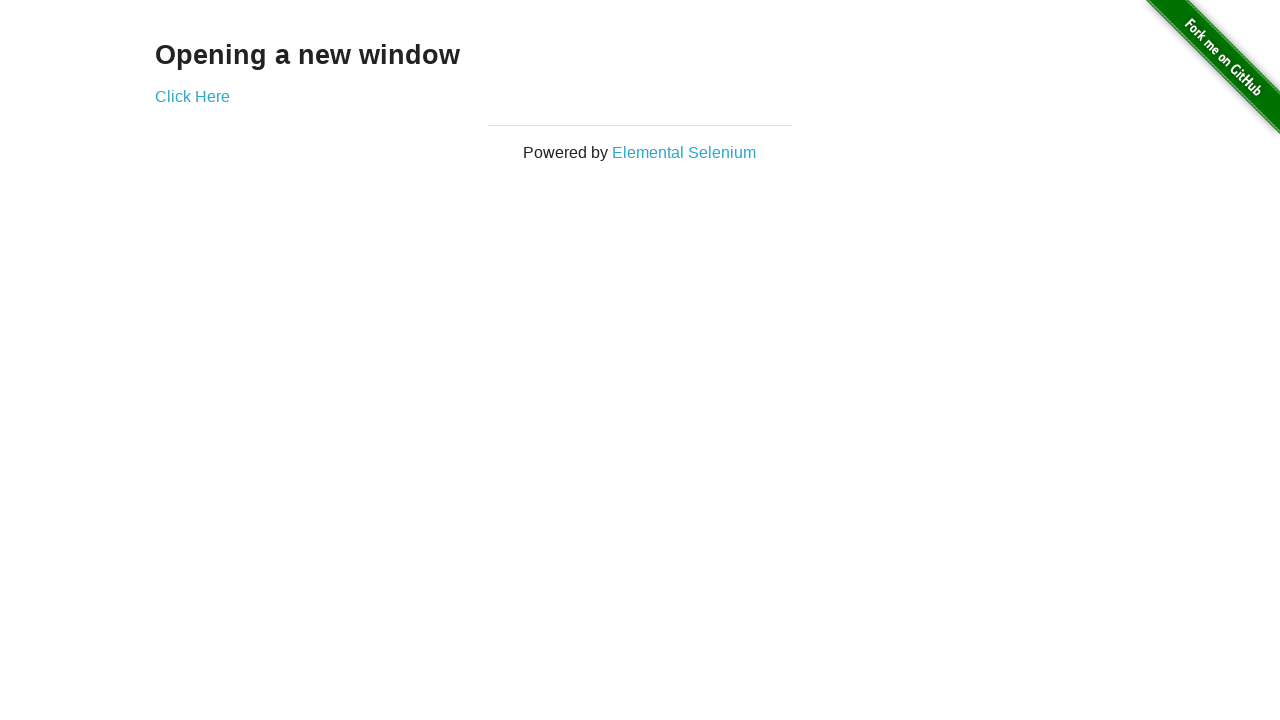

Clicked 'Click Here' link to open new window at (192, 96) on (//a)[2]
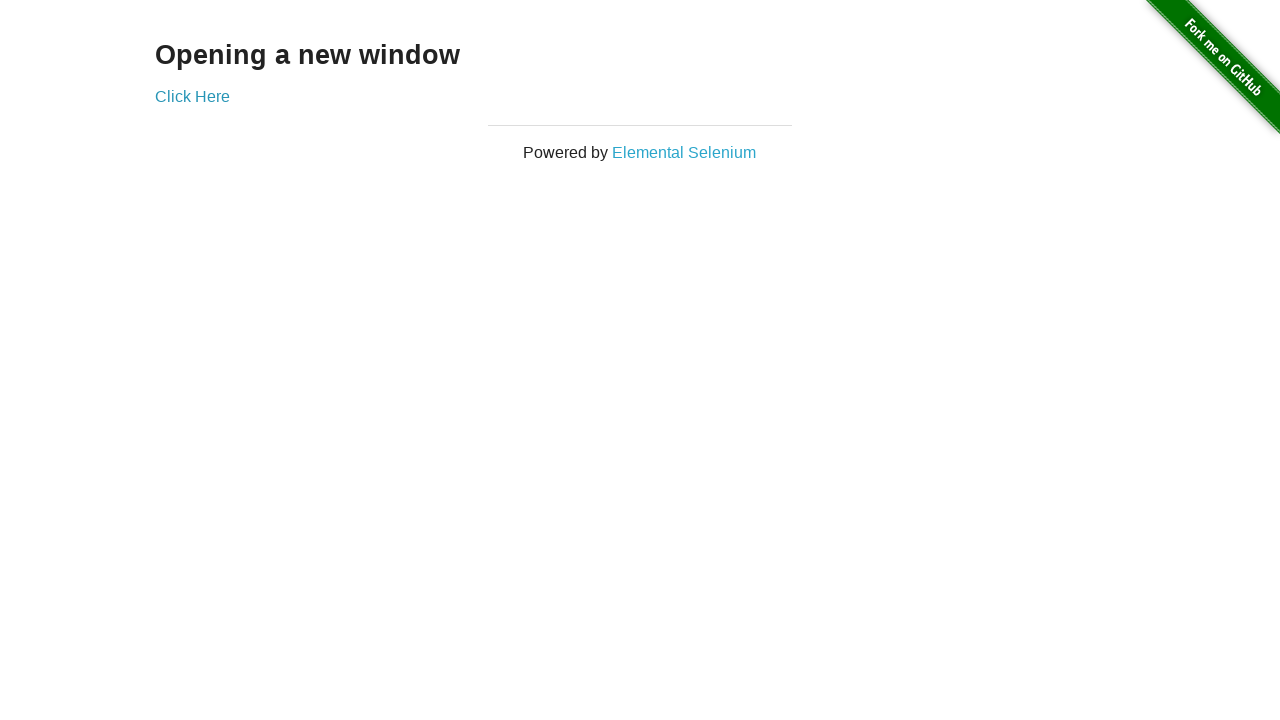

New window loaded
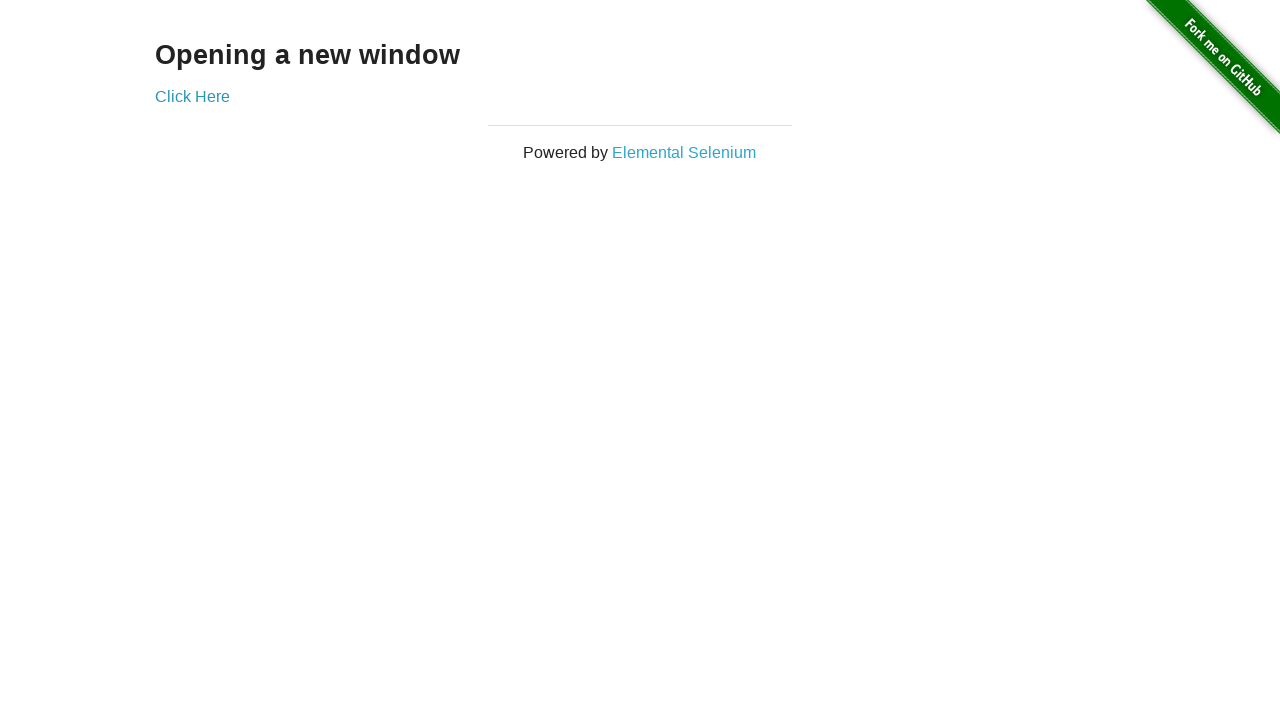

Verified new window title is 'New Window'
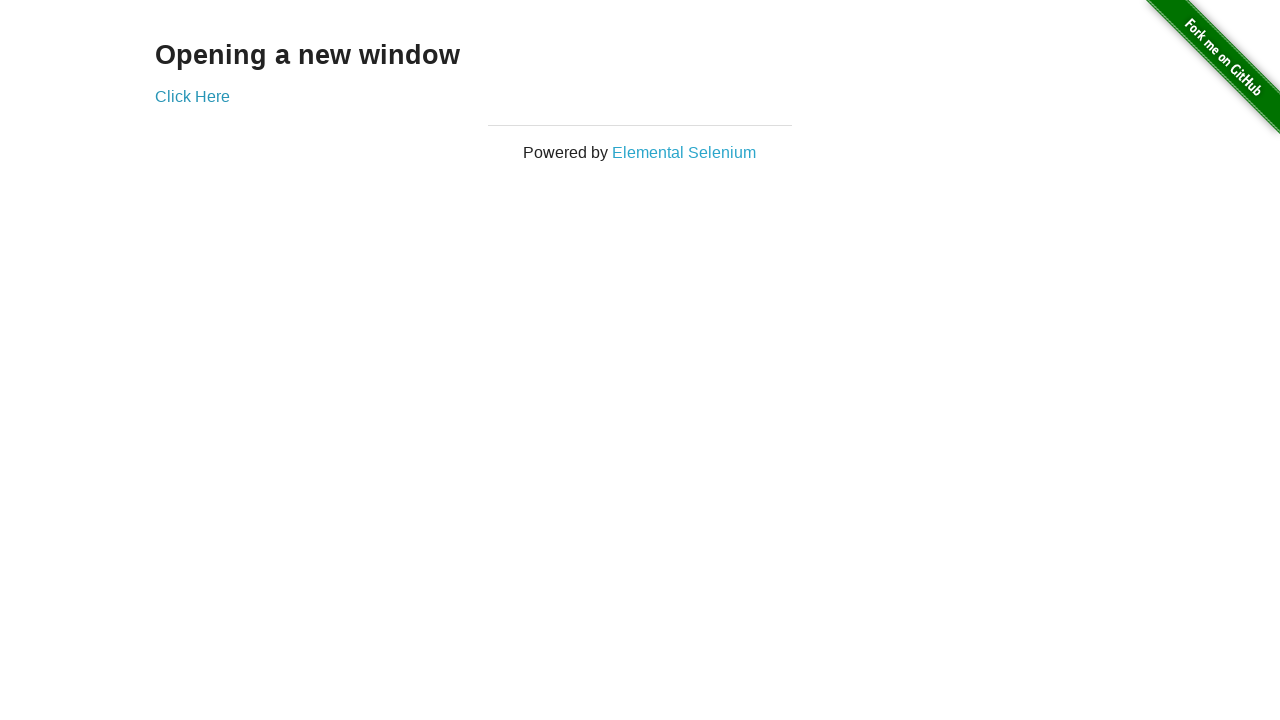

Switched back to original window
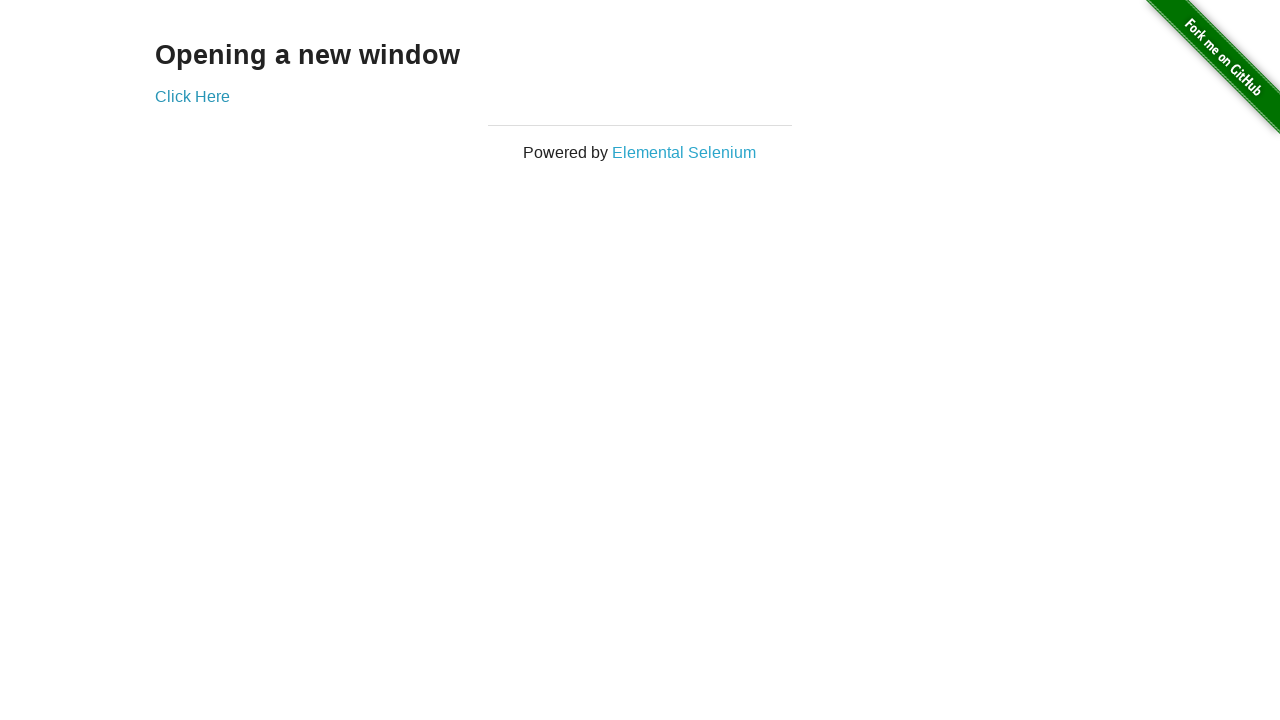

Verified original window title is 'The Internet'
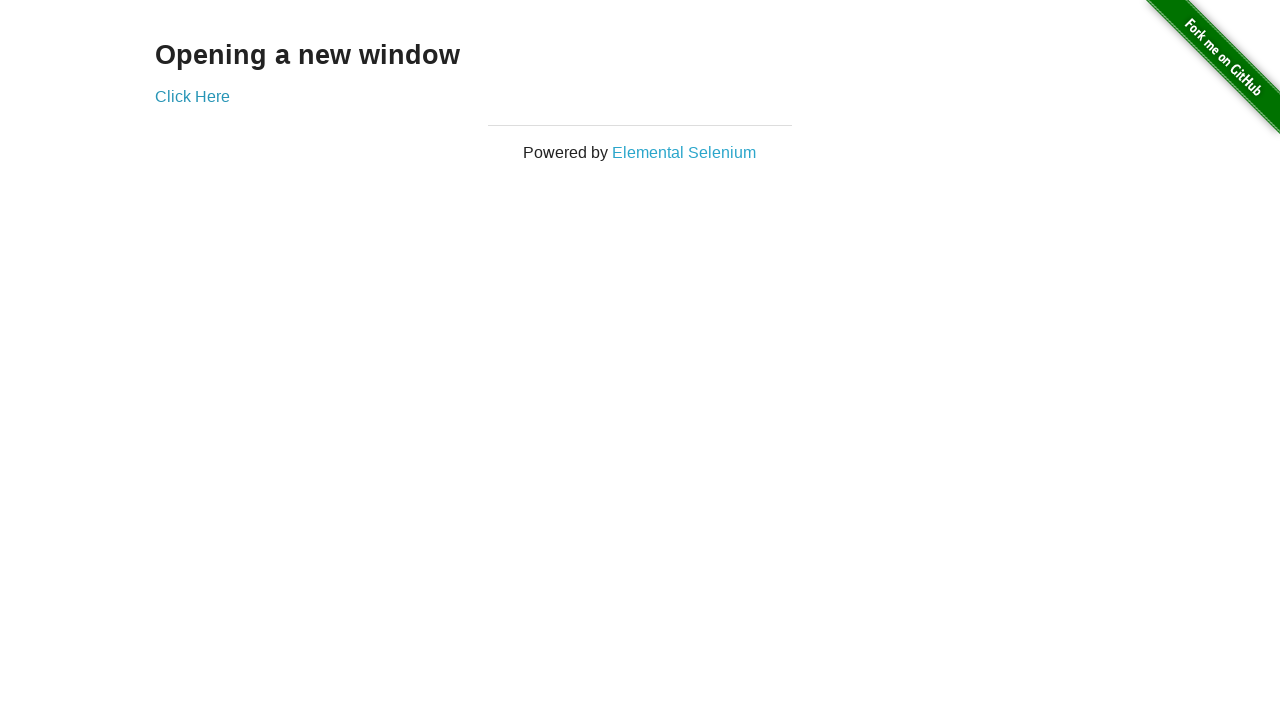

Switched to new window
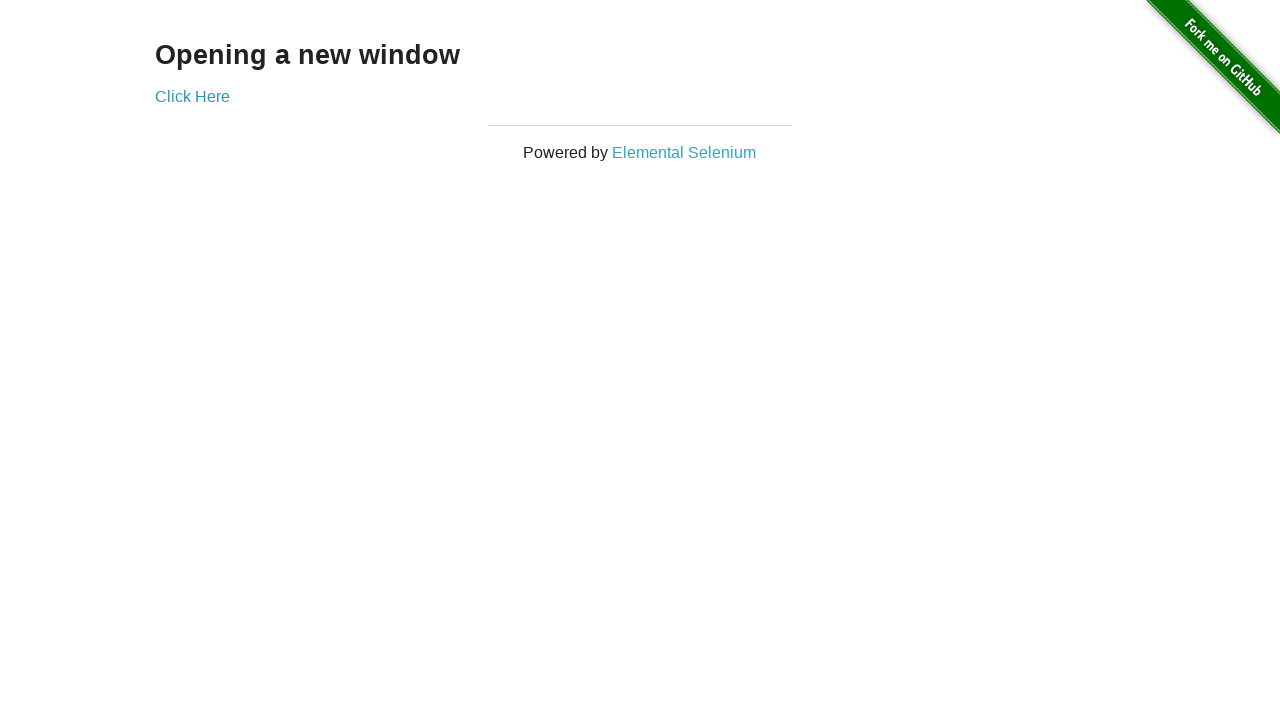

Switched back to original window
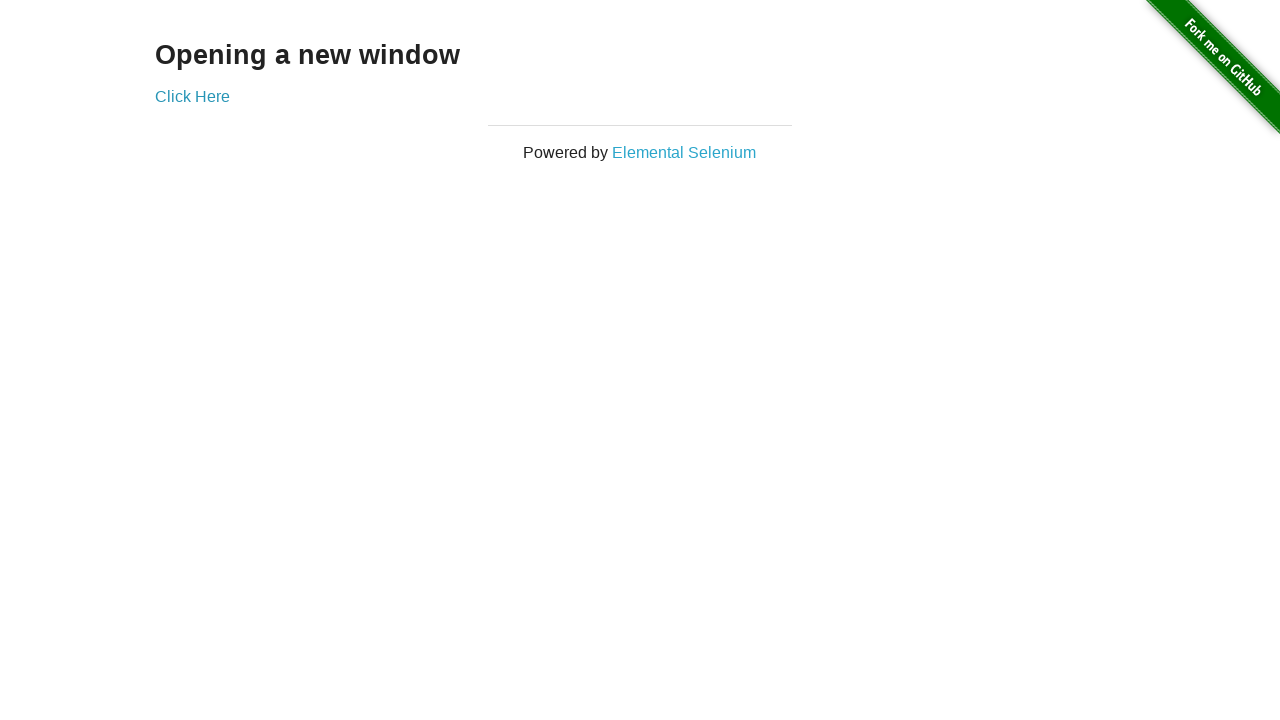

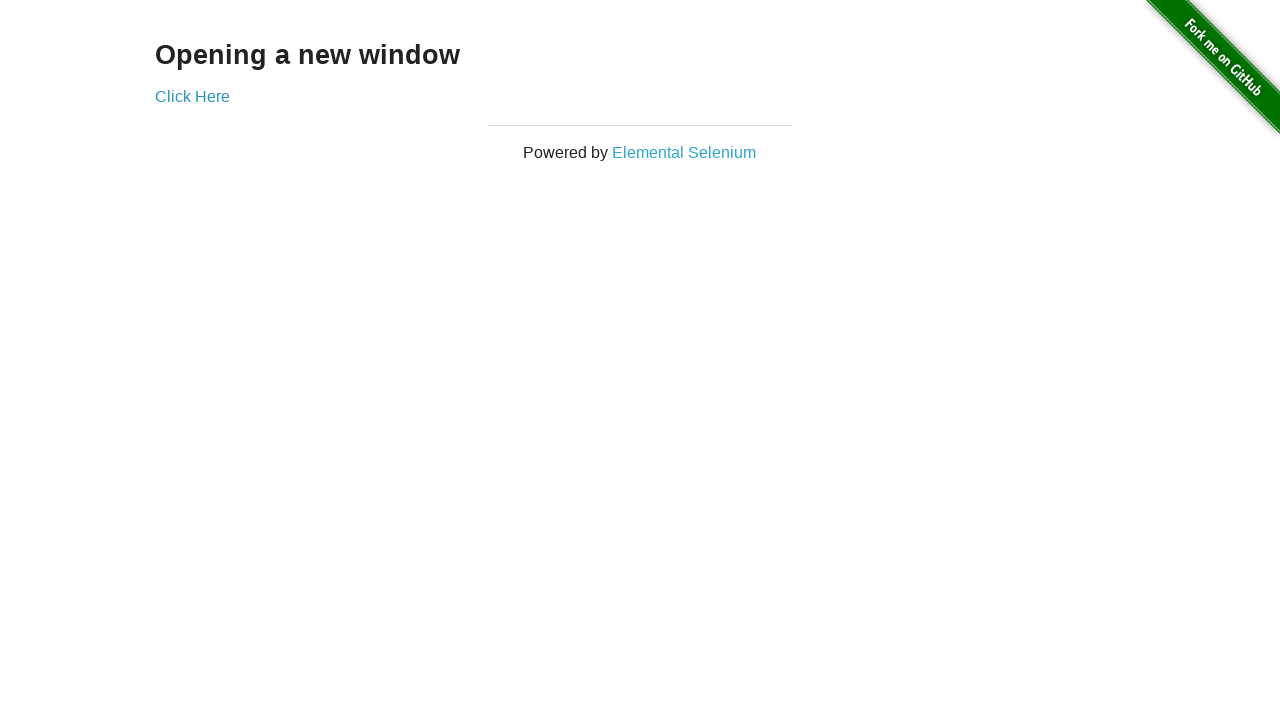